Tests right-click context menu functionality by performing a right-click on an element, selecting 'Copy' from the context menu, and handling the resulting alert

Starting URL: https://swisnl.github.io/jQuery-contextMenu/demo.html

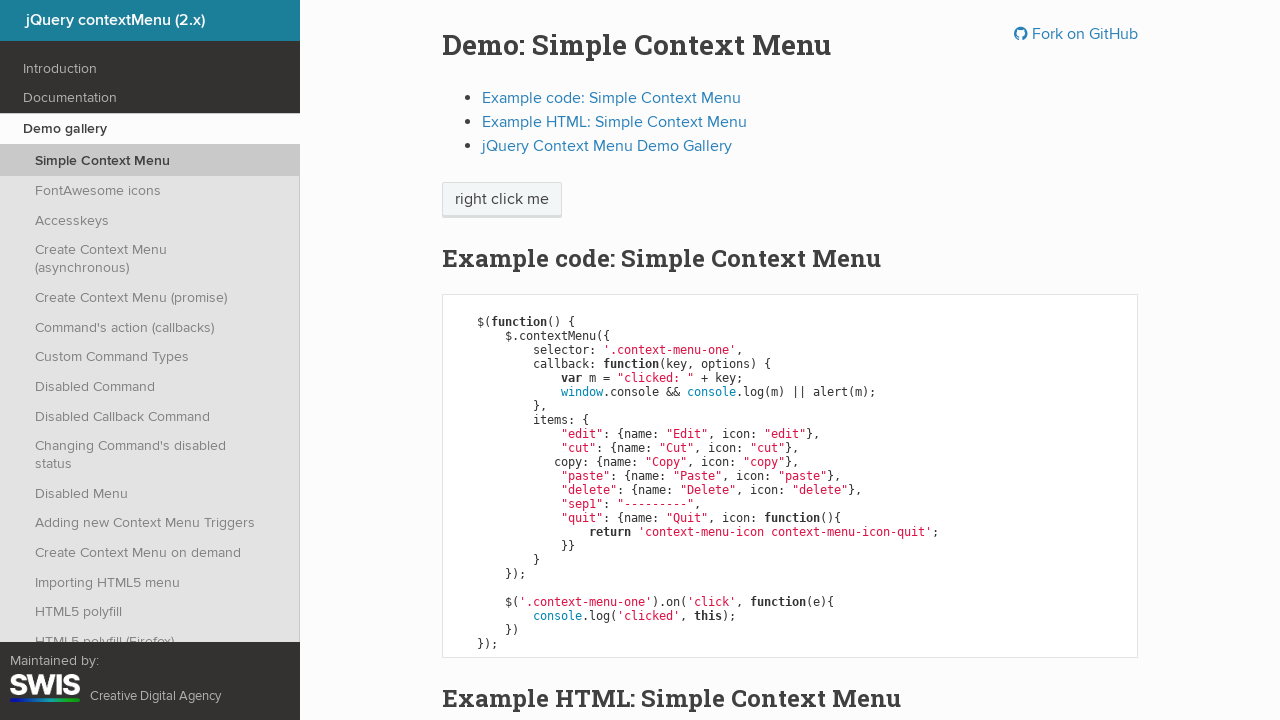

Located the right-click target element
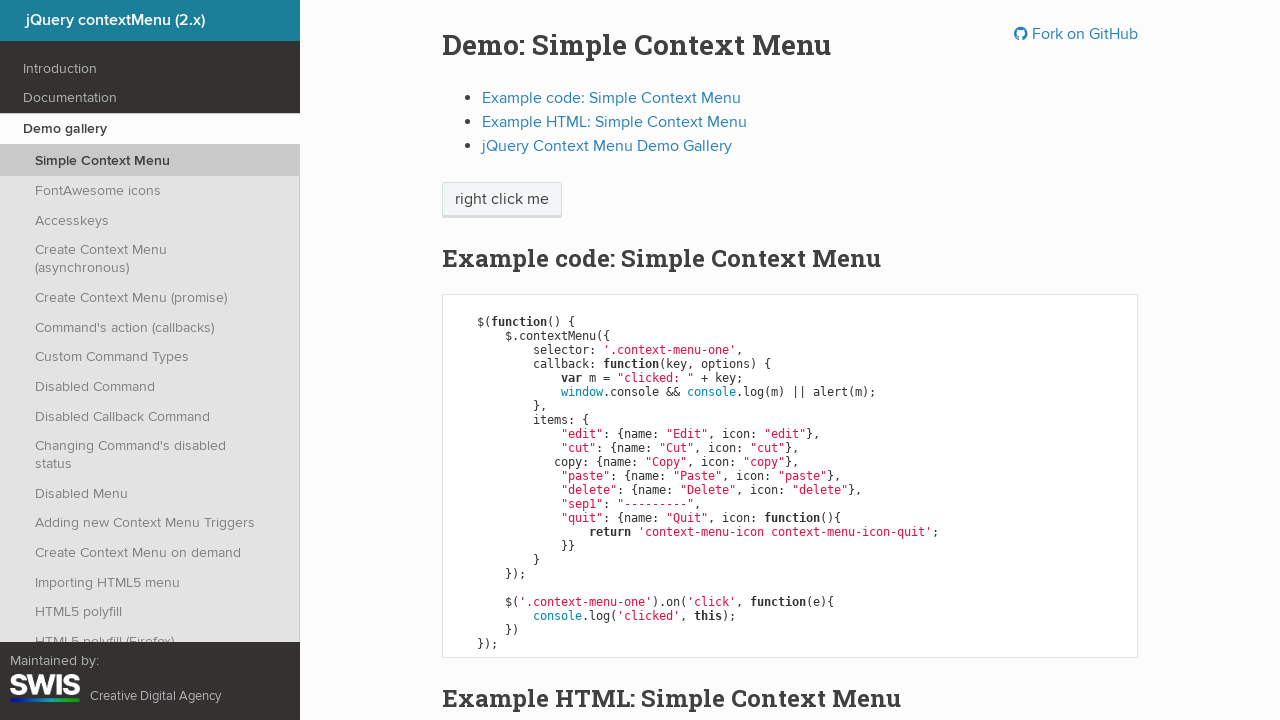

Performed right-click on the target element at (502, 200) on xpath=//span[contains(@class,'context-menu') and text()='right click me']
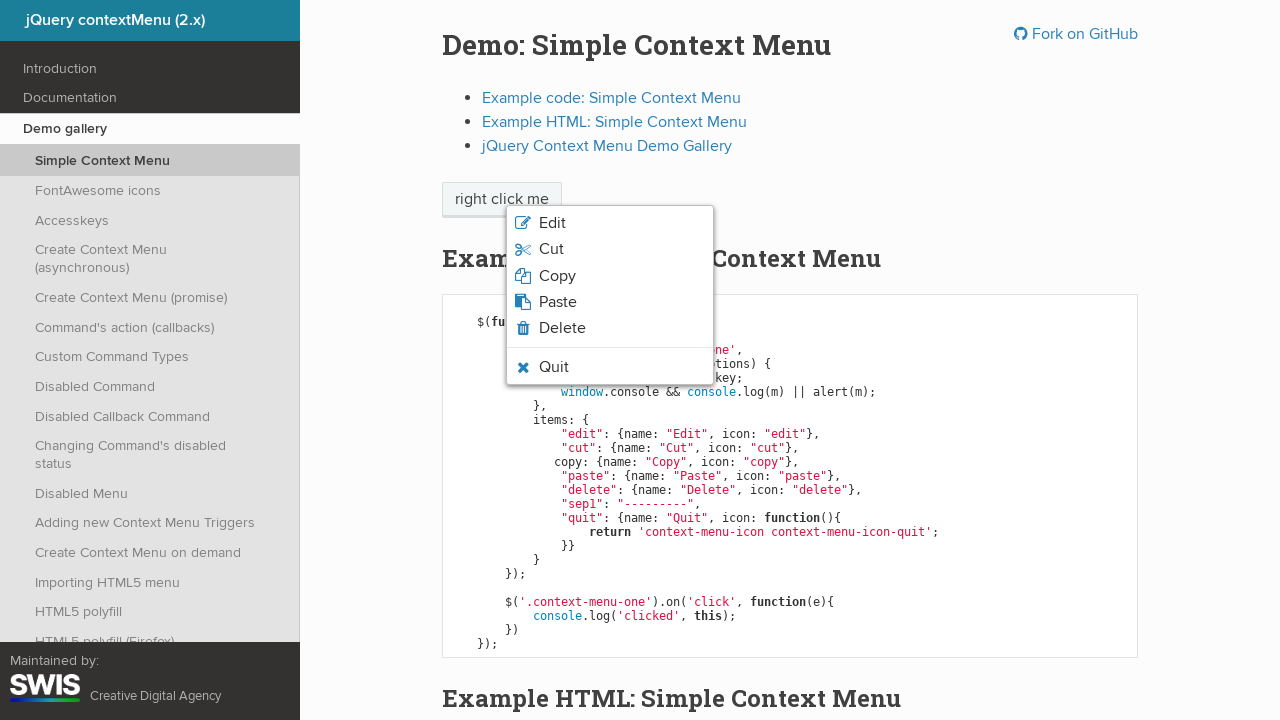

Clicked 'Copy' option from the context menu at (557, 276) on xpath=//span[text()='Copy']
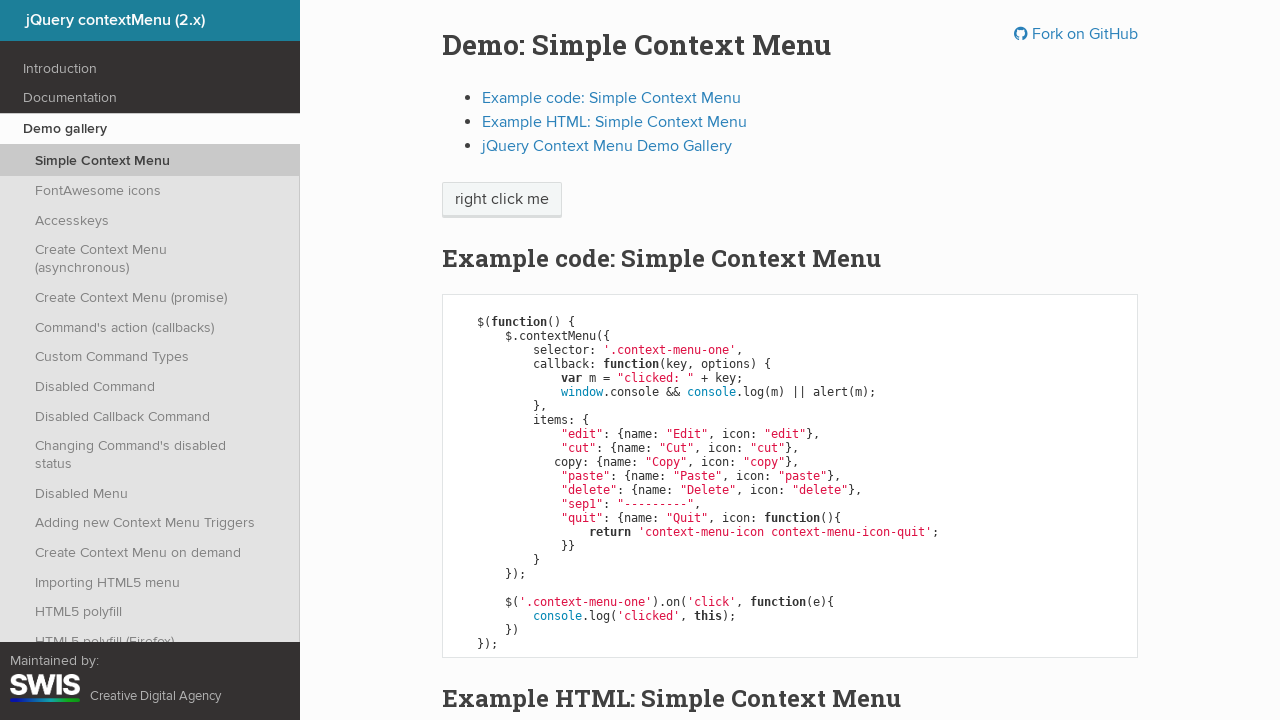

Set up alert dialog handler to accept dialogs
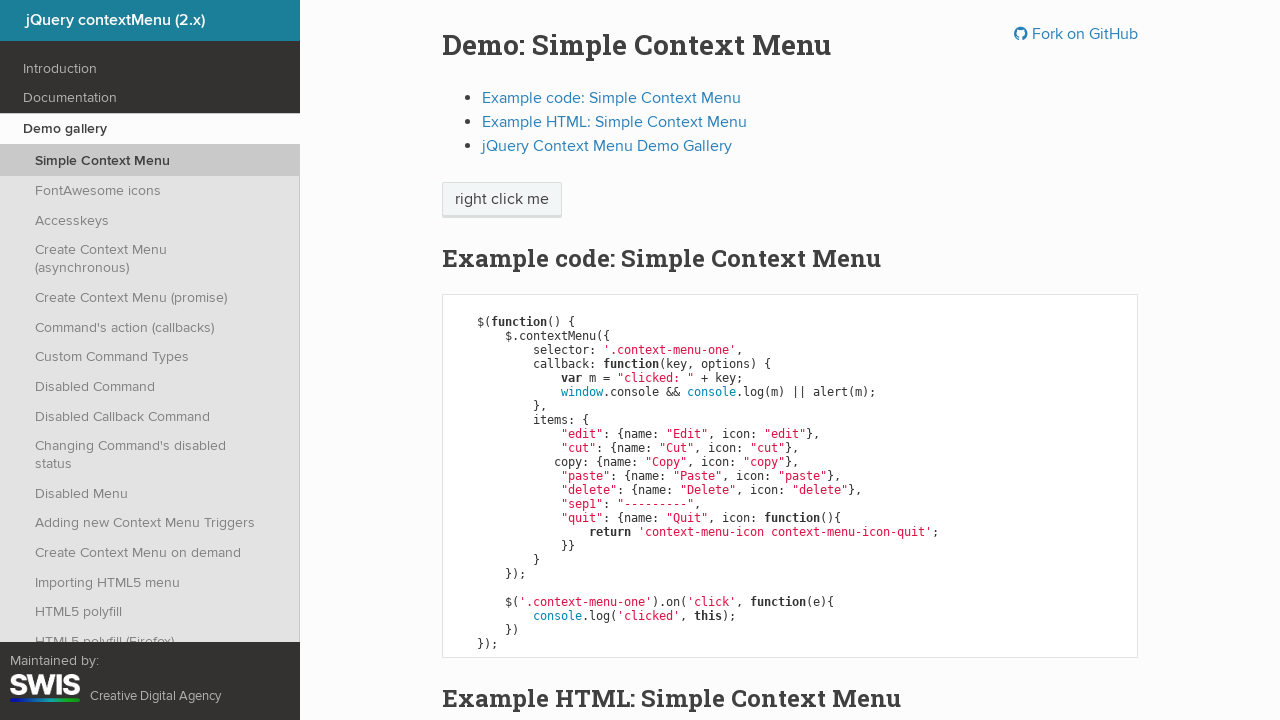

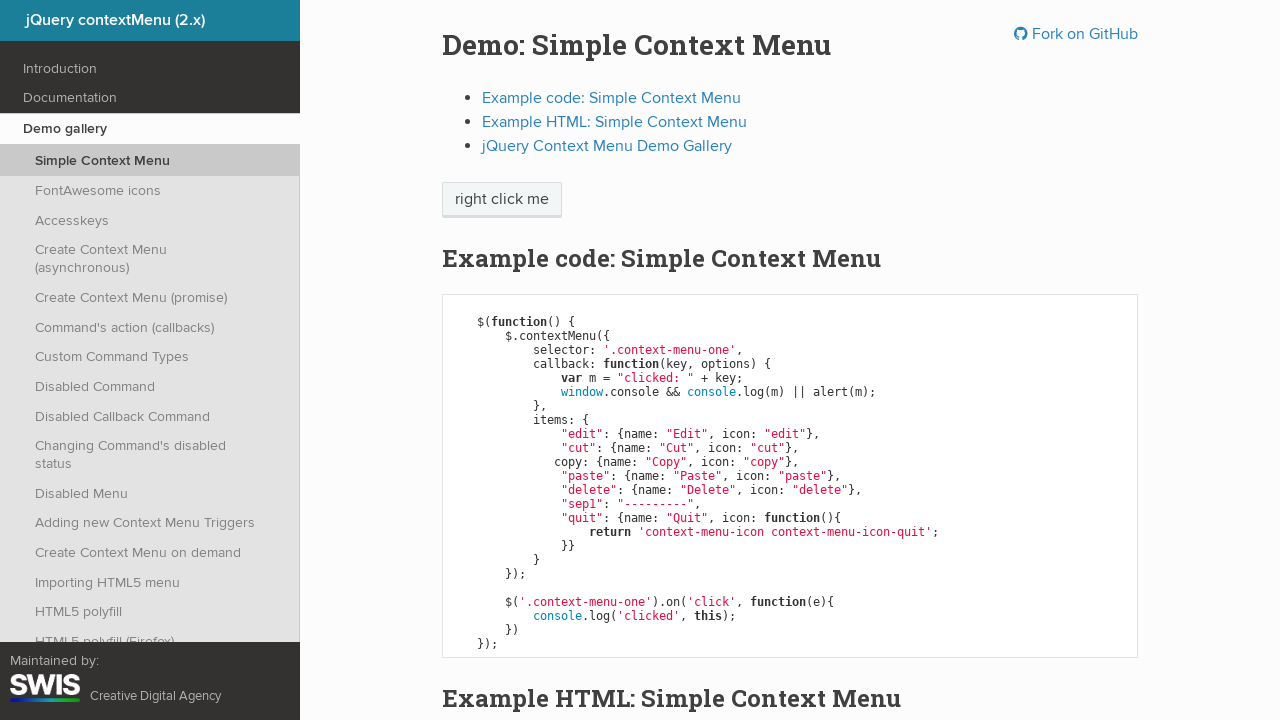